Navigates to an automation practice page, scrolls to the bottom, and verifies that a courses table with columns and rows is displayed on the page.

Starting URL: https://rahulshettyacademy.com/AutomationPractice/

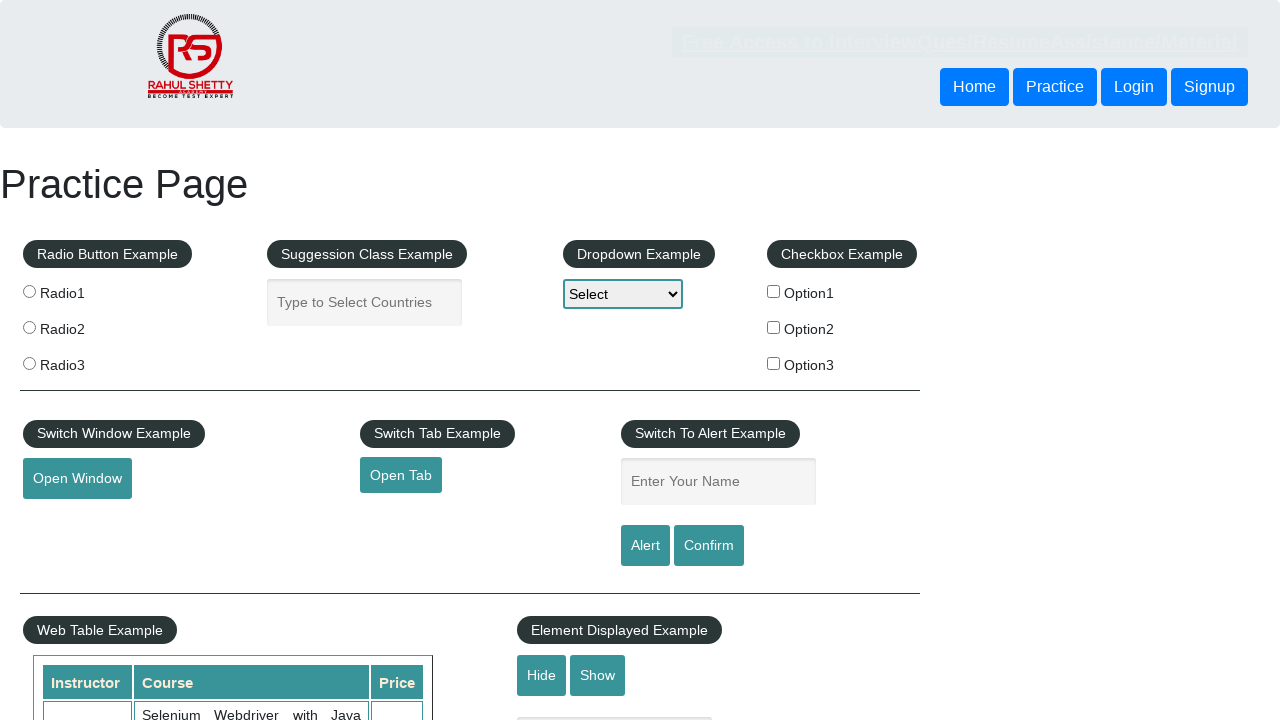

Navigated to automation practice page
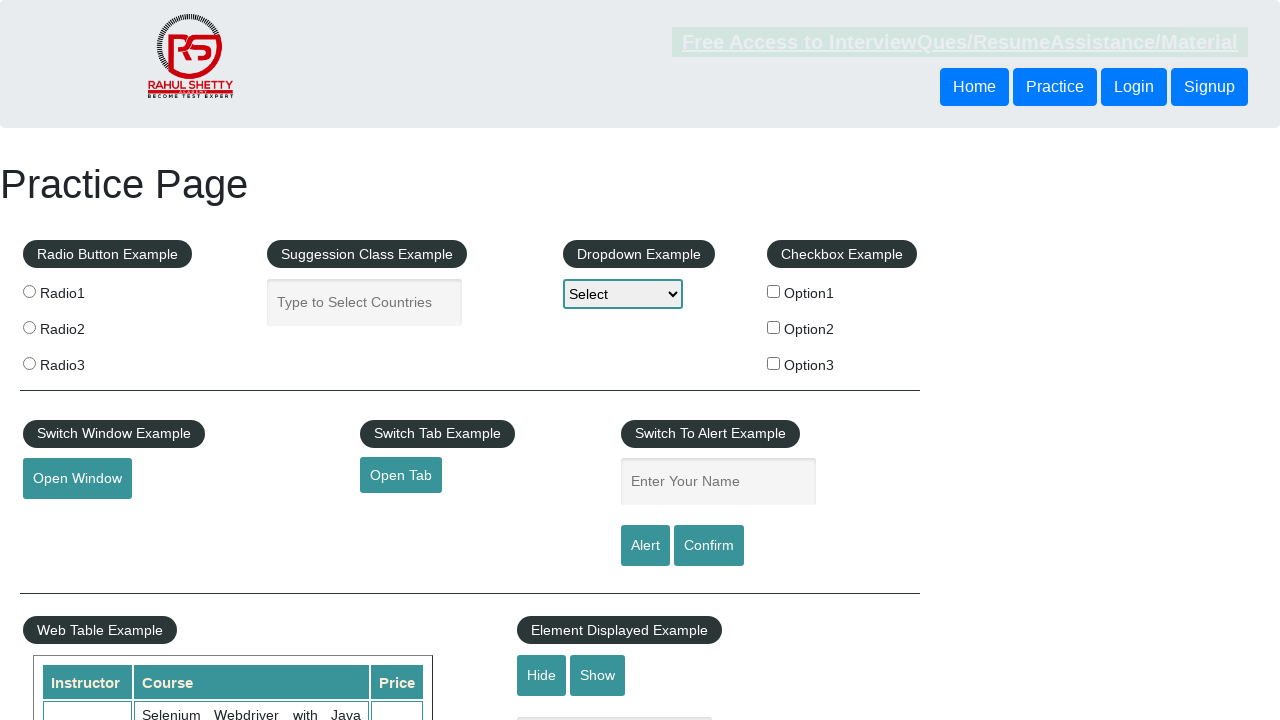

Scrolled to the bottom of the page
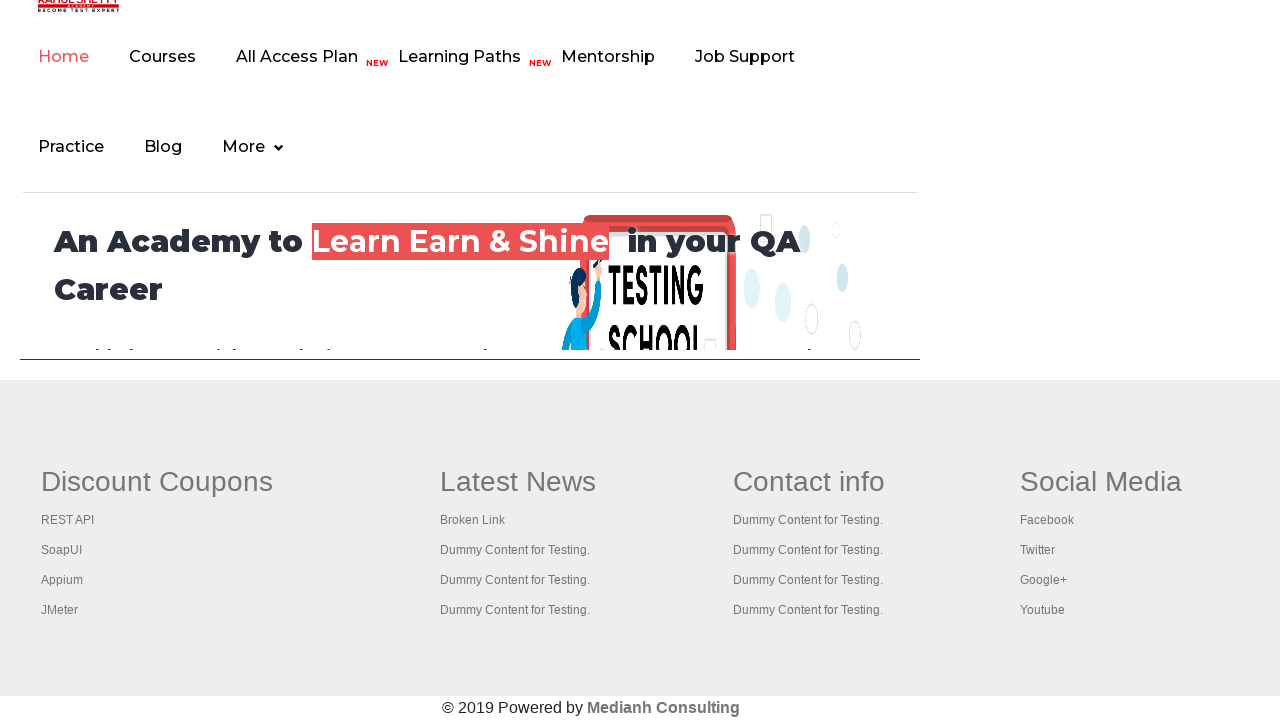

Courses table is visible
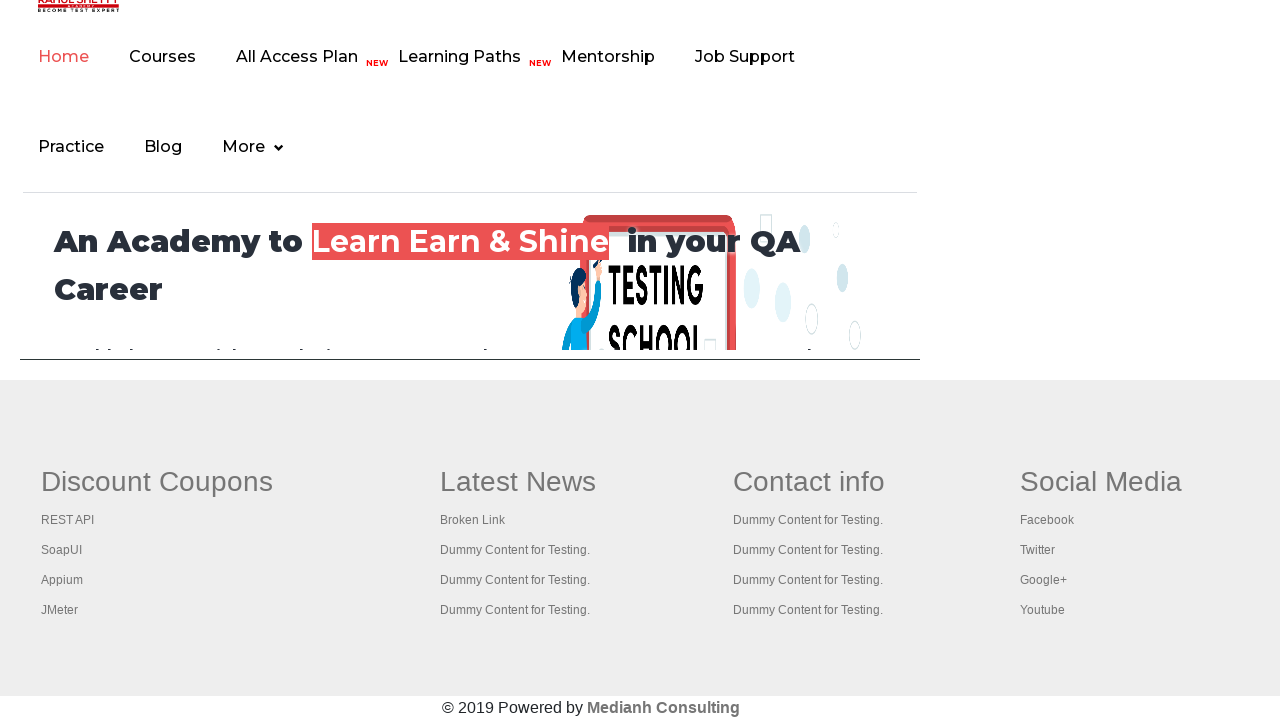

Table headers are present
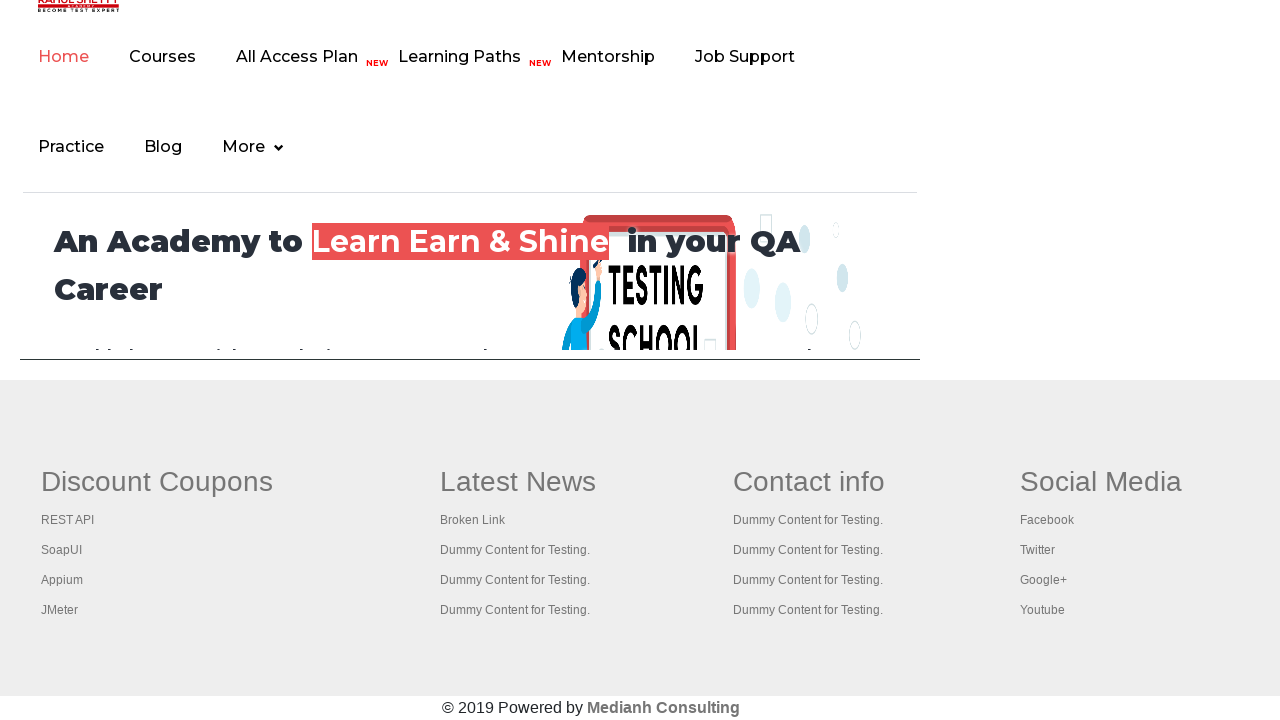

Table rows are present
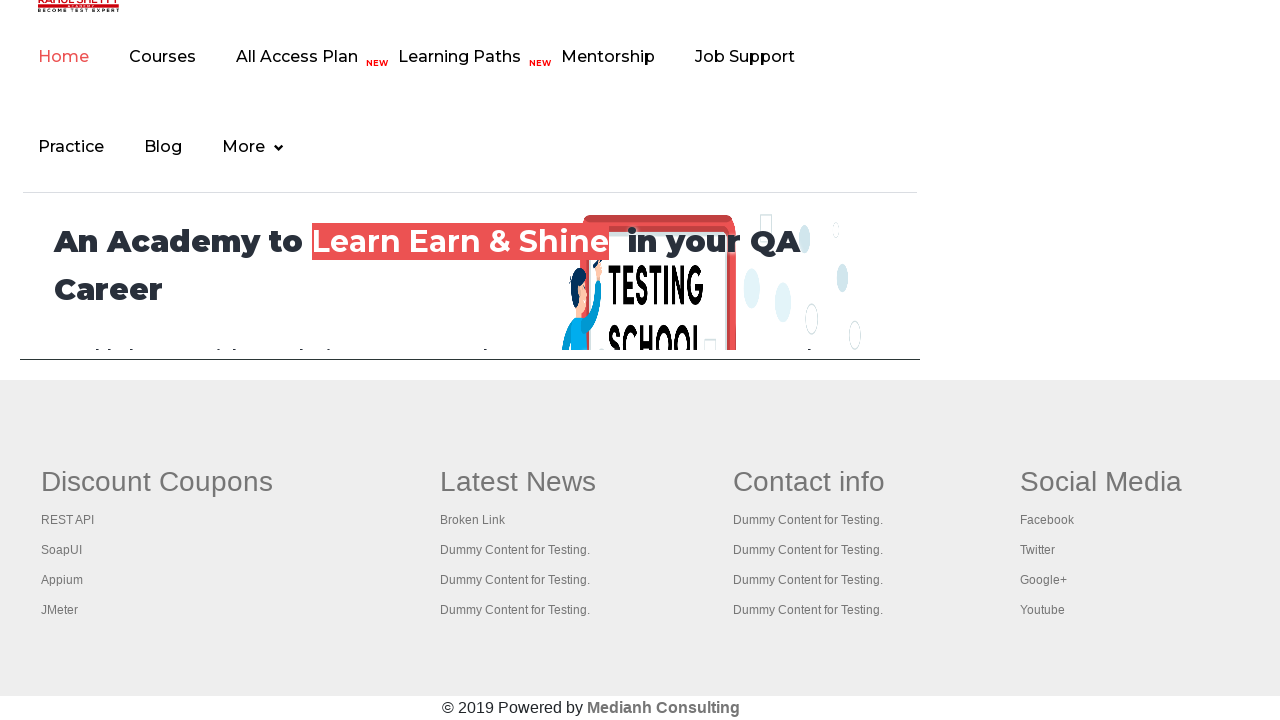

Third row data cells are accessible
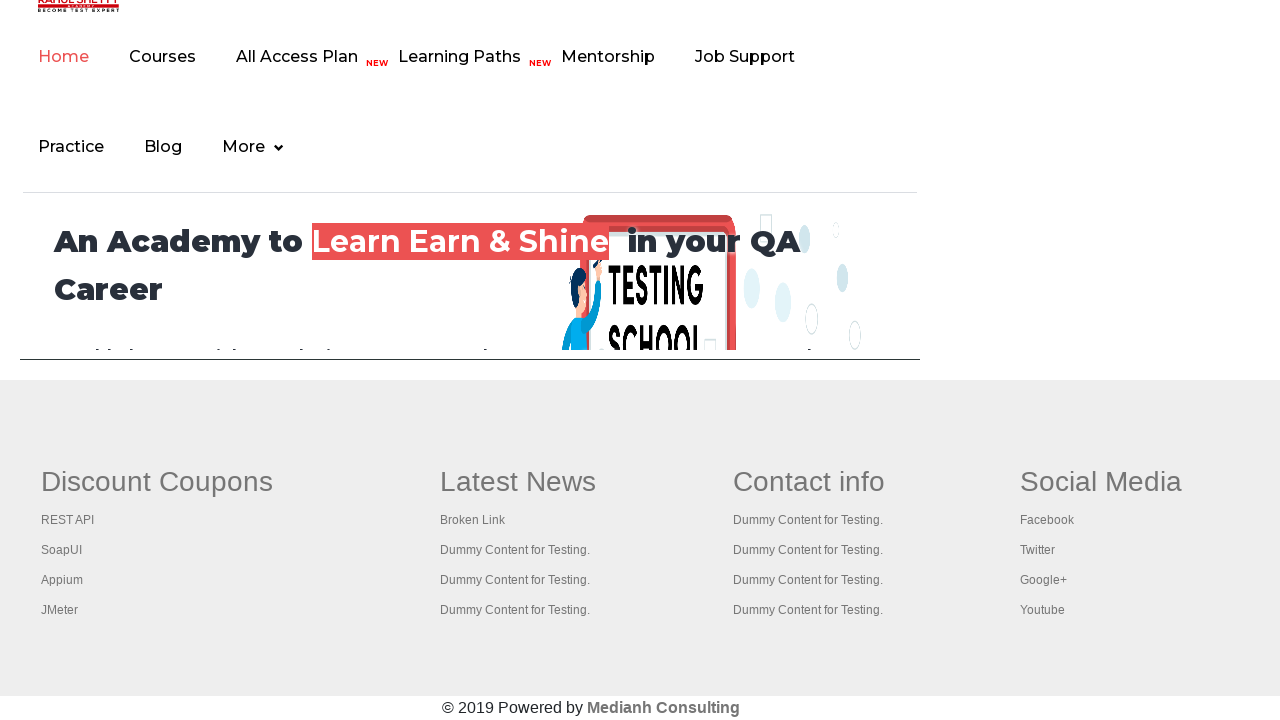

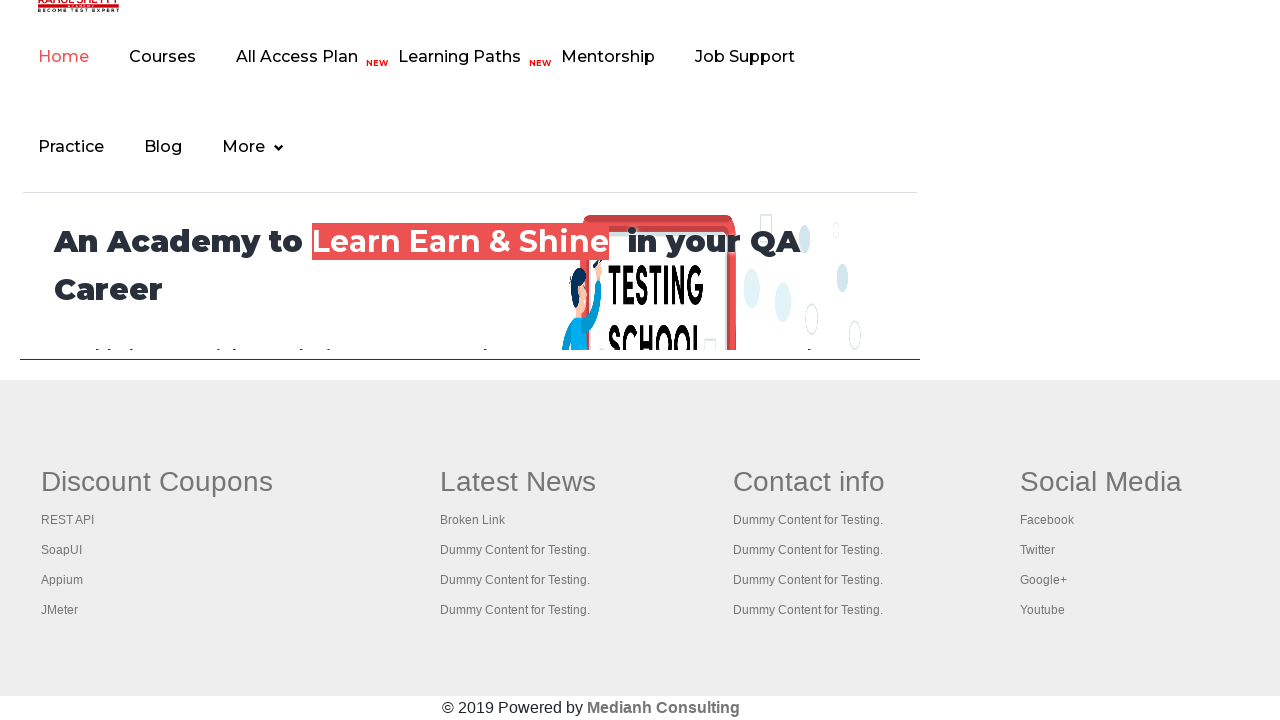